Tests deleting all items from the canvas using Ctrl+Delete and accepting the confirmation dialog.

Starting URL: https://labasse.github.io/tutti-frutti/portrait.html

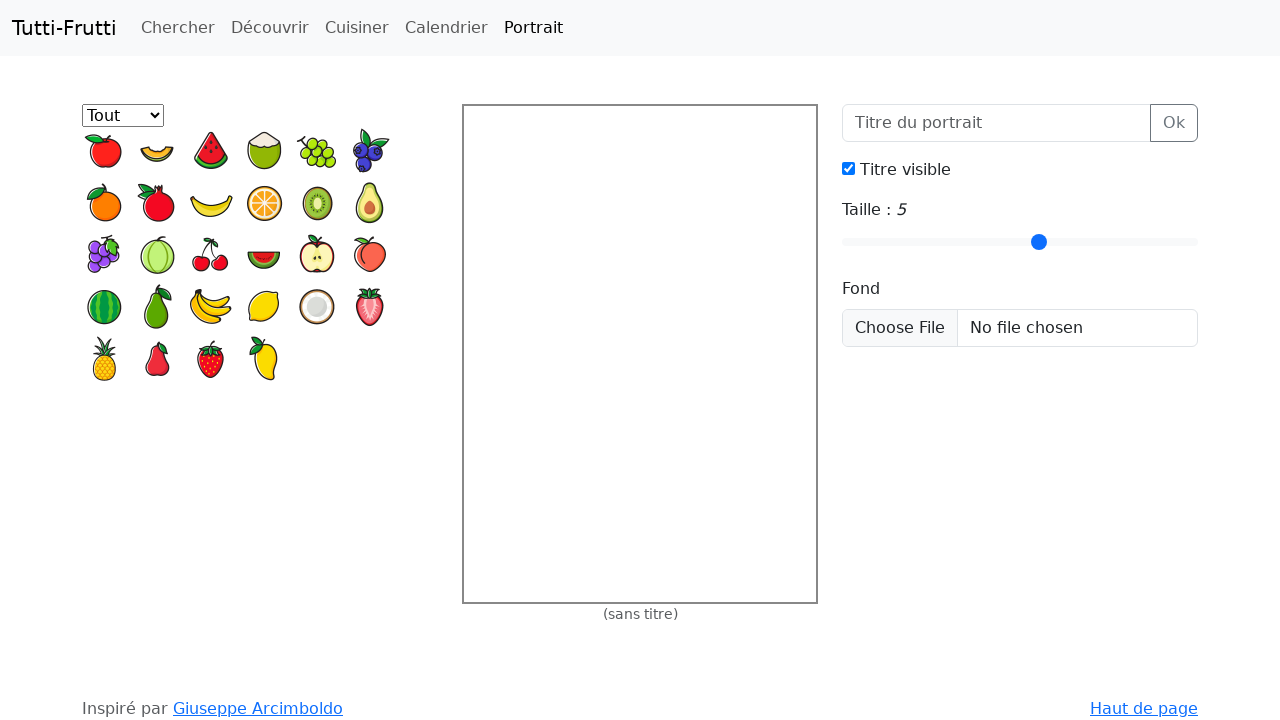

Located canvas grid element
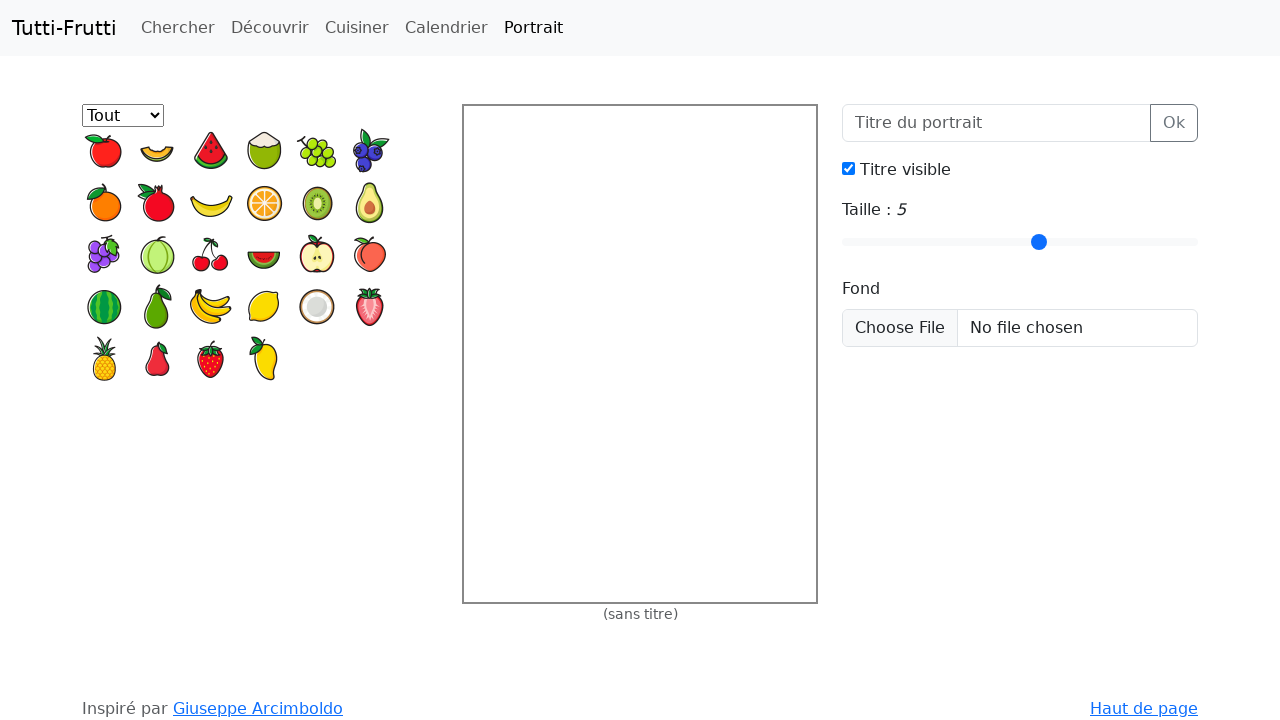

Located palette list items
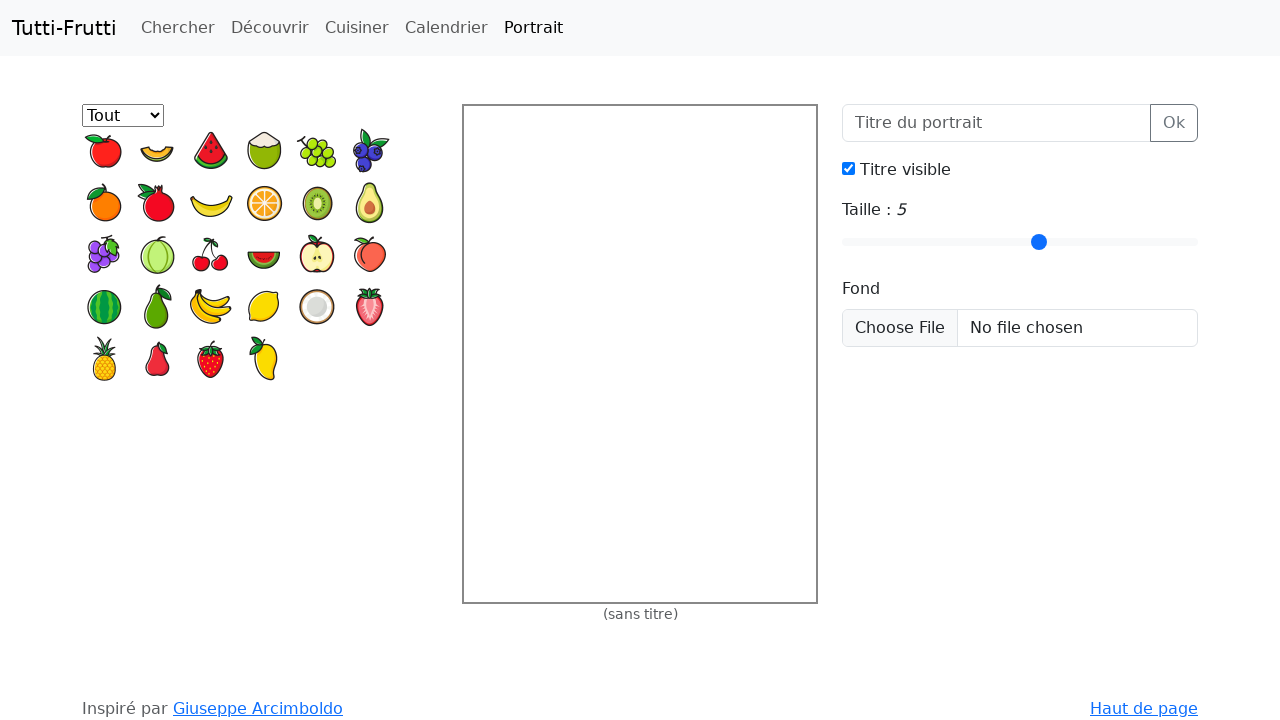

Dragged first palette item to canvas at position (30, 30) at (494, 136)
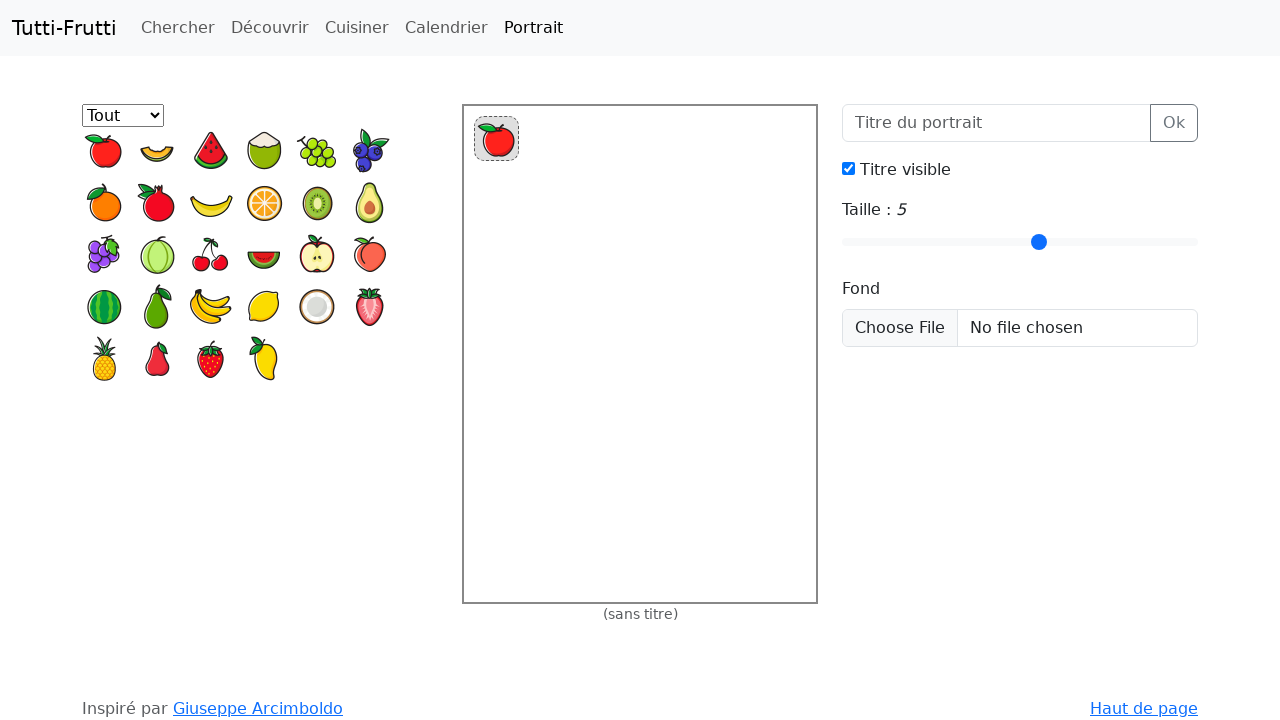

Dragged second palette item to canvas at (640, 354)
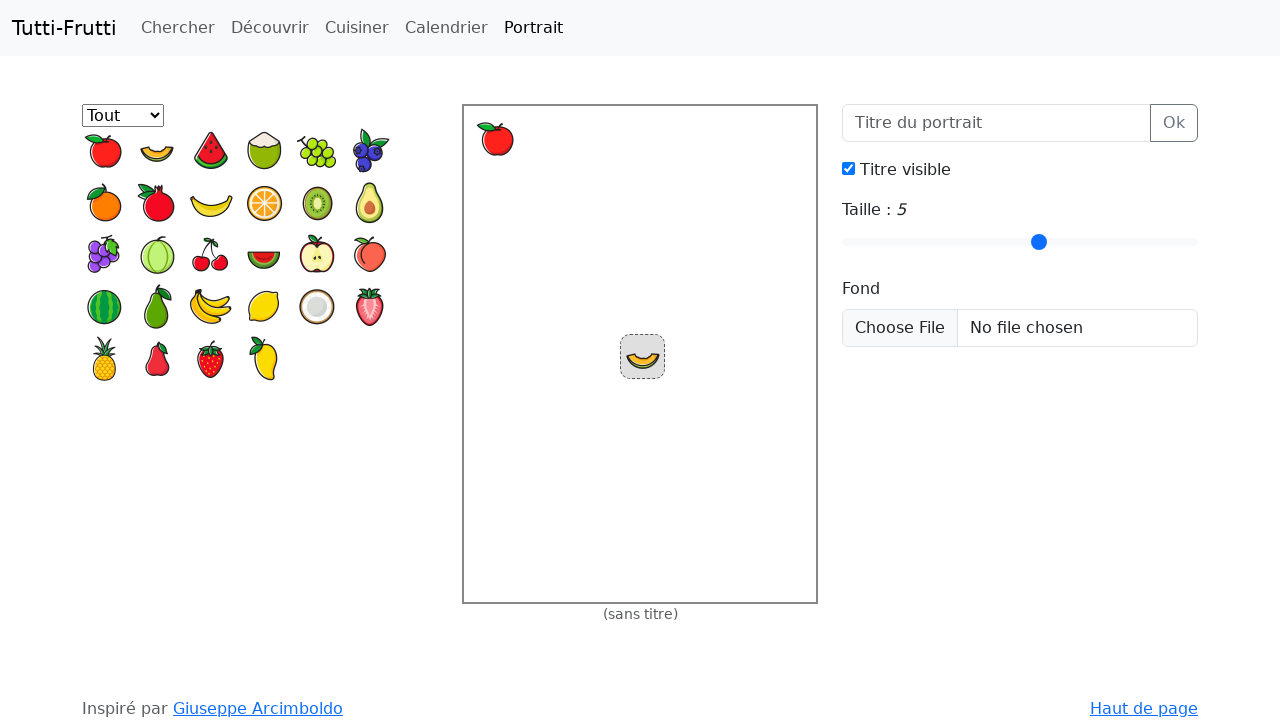

Set up dialog handler to accept confirmation dialogs
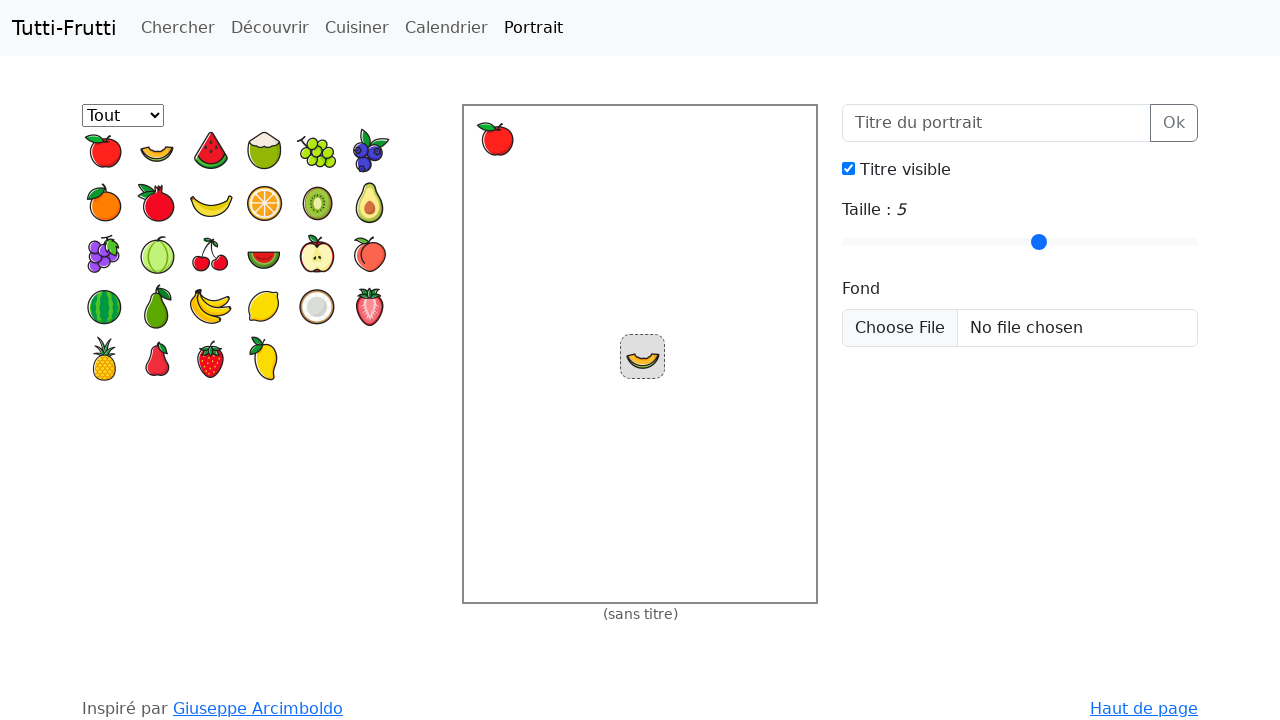

Pressed Ctrl+Delete to delete all items from canvas
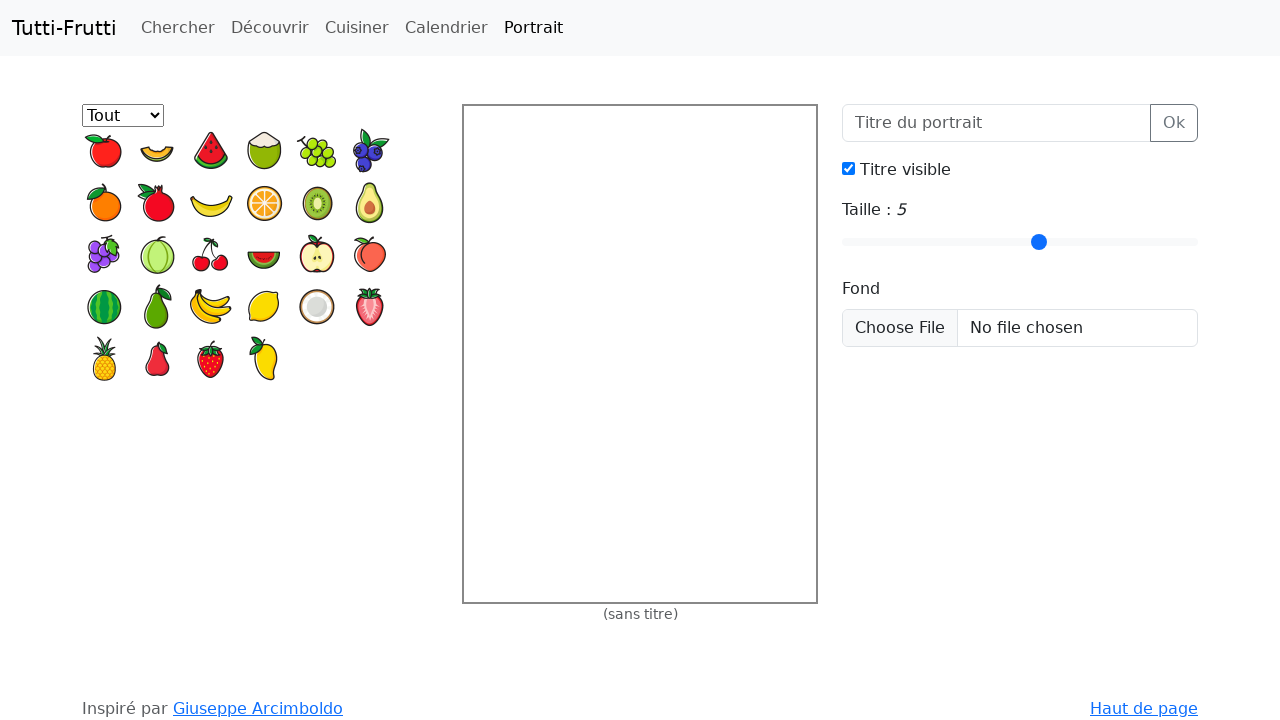

Verified all items have been removed from canvas (gridcell count is 0)
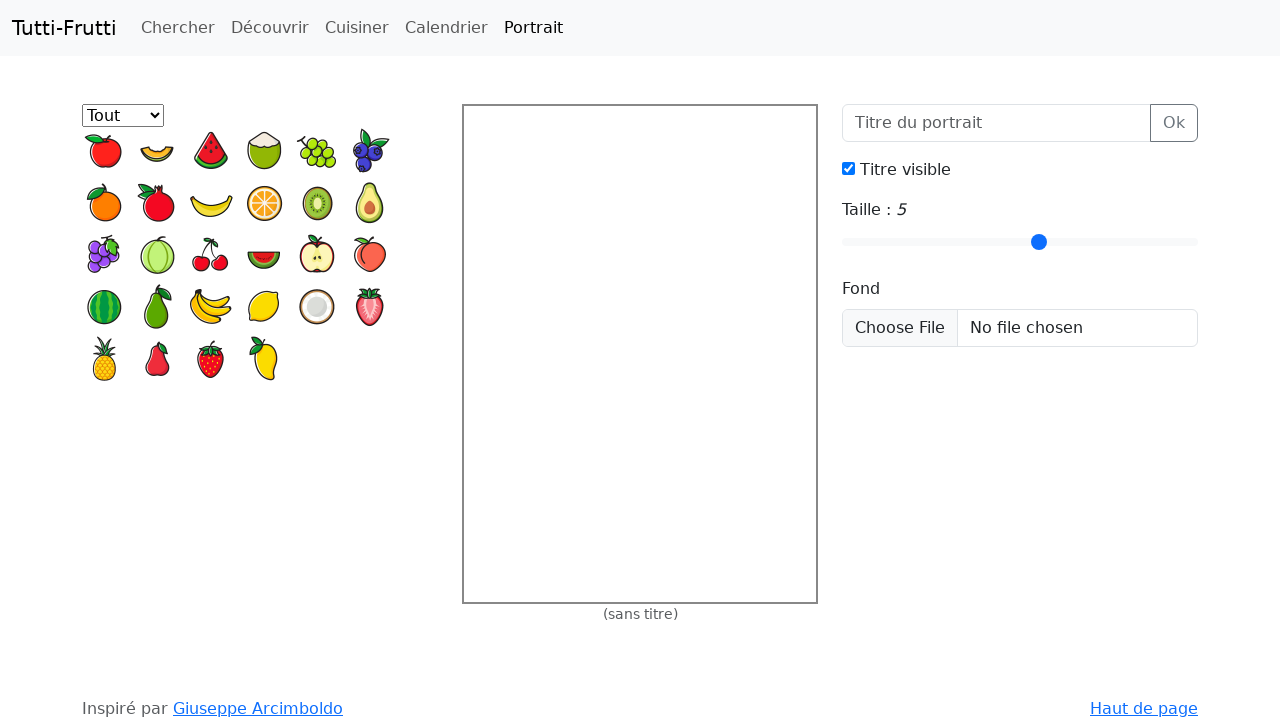

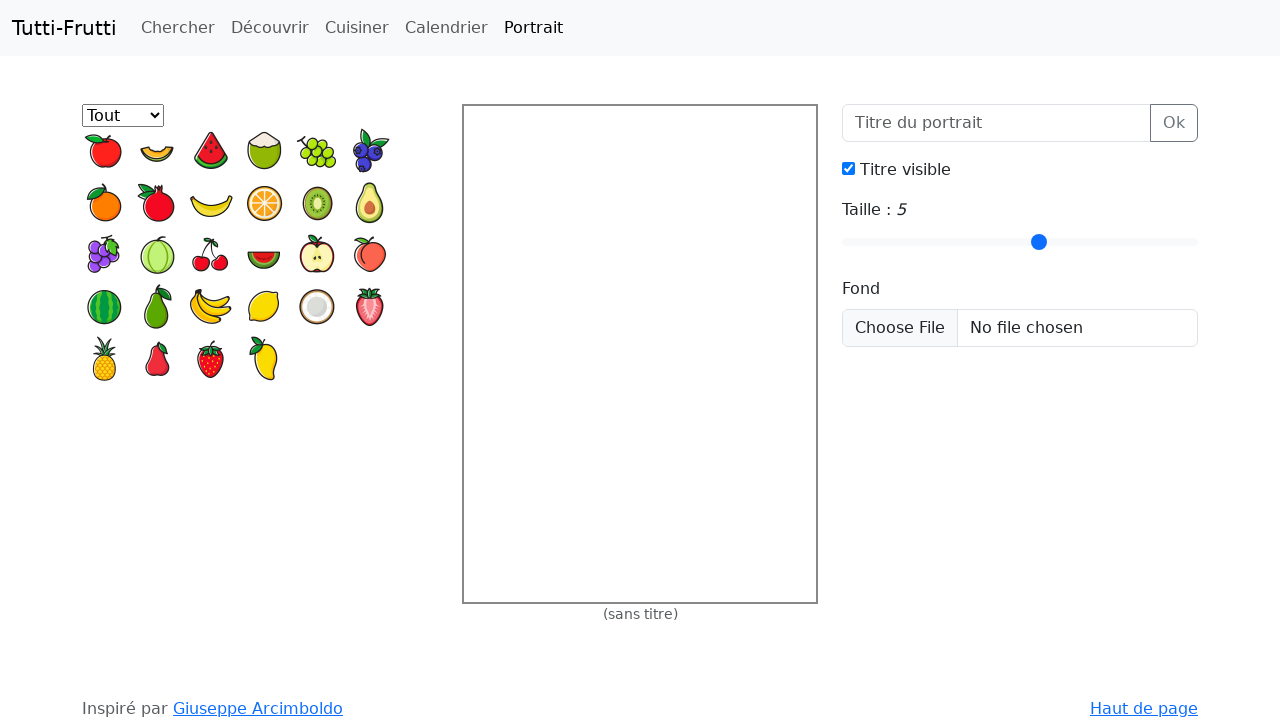